Navigates to Rimi jobs page and repeatedly clicks the "Show More" button to load all available job listings until no more jobs can be loaded

Starting URL: https://darbs.rimi.lv/jobs

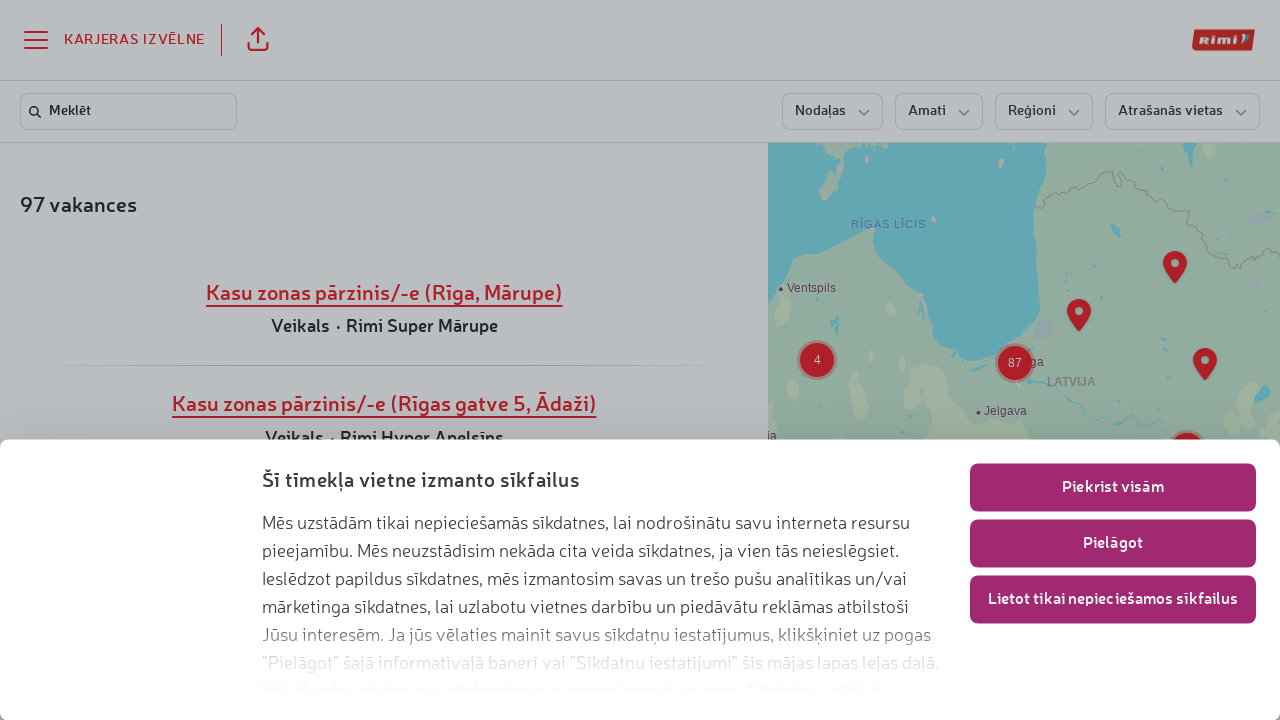

Located 'Show More' button element
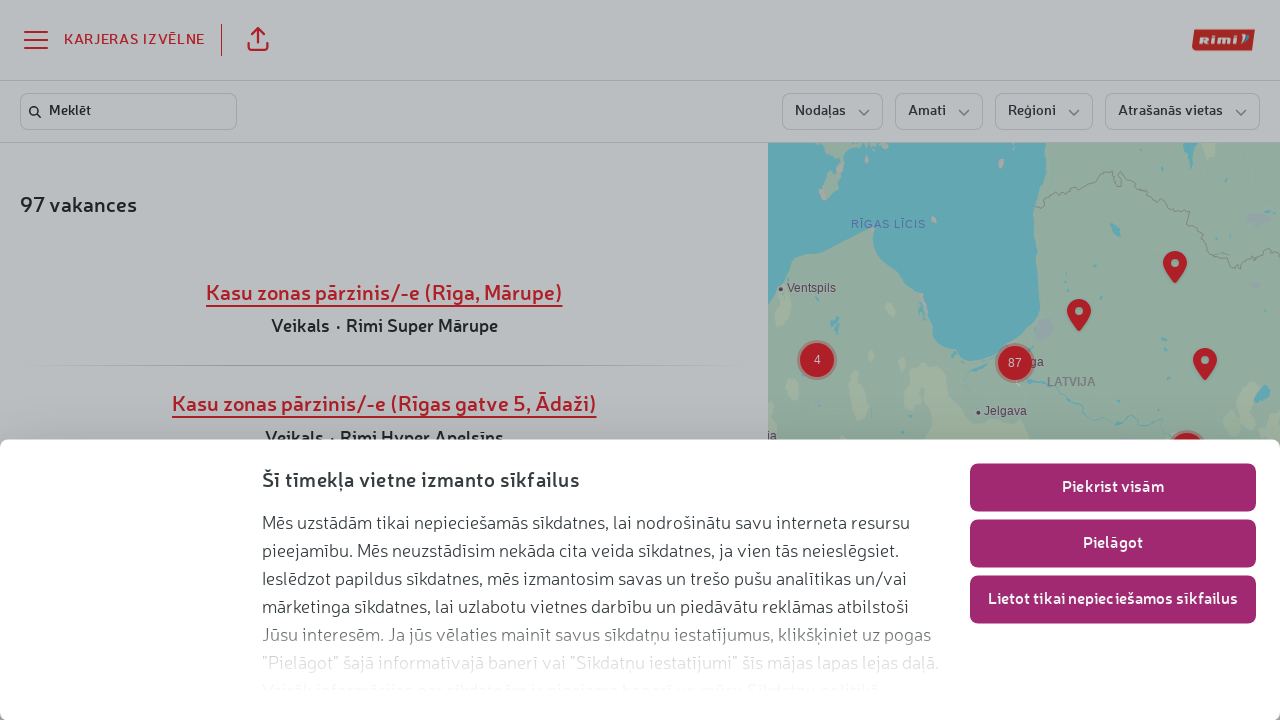

Exception encountered - 'Show More' button no longer available, all jobs loaded at (384, 360) on #show_more_button a
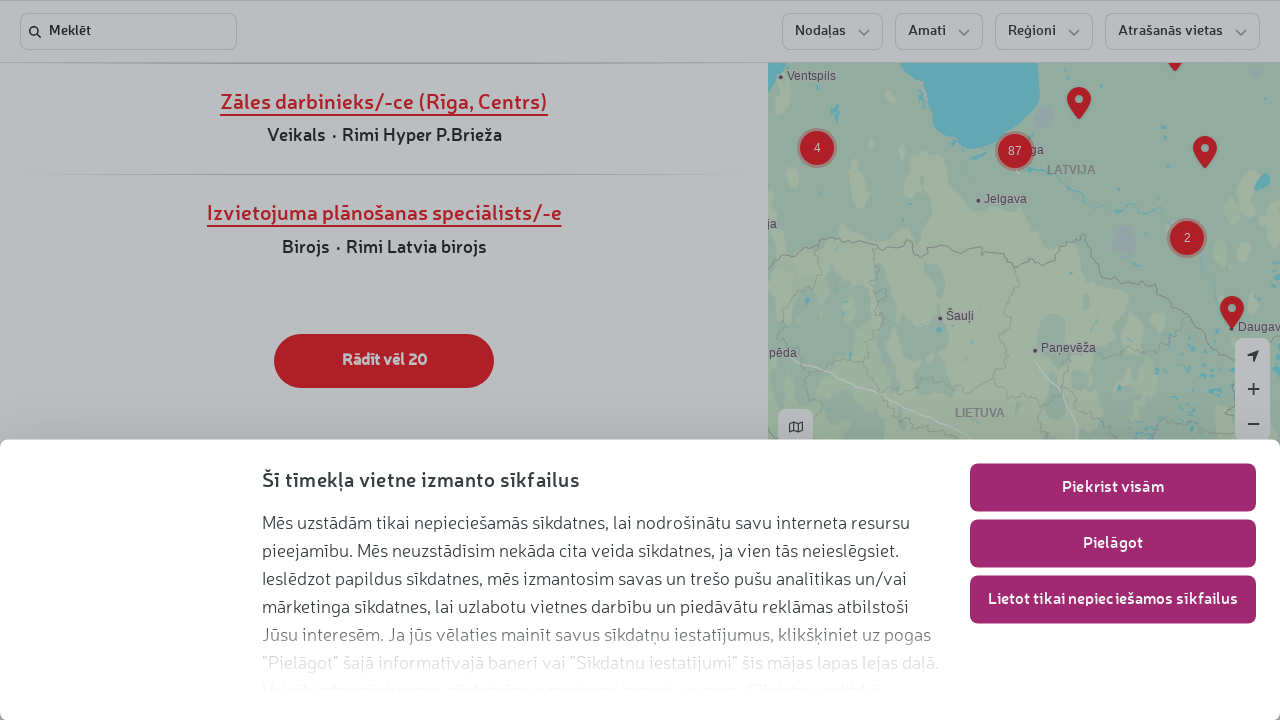

Verified jobs list container with job listings is fully loaded
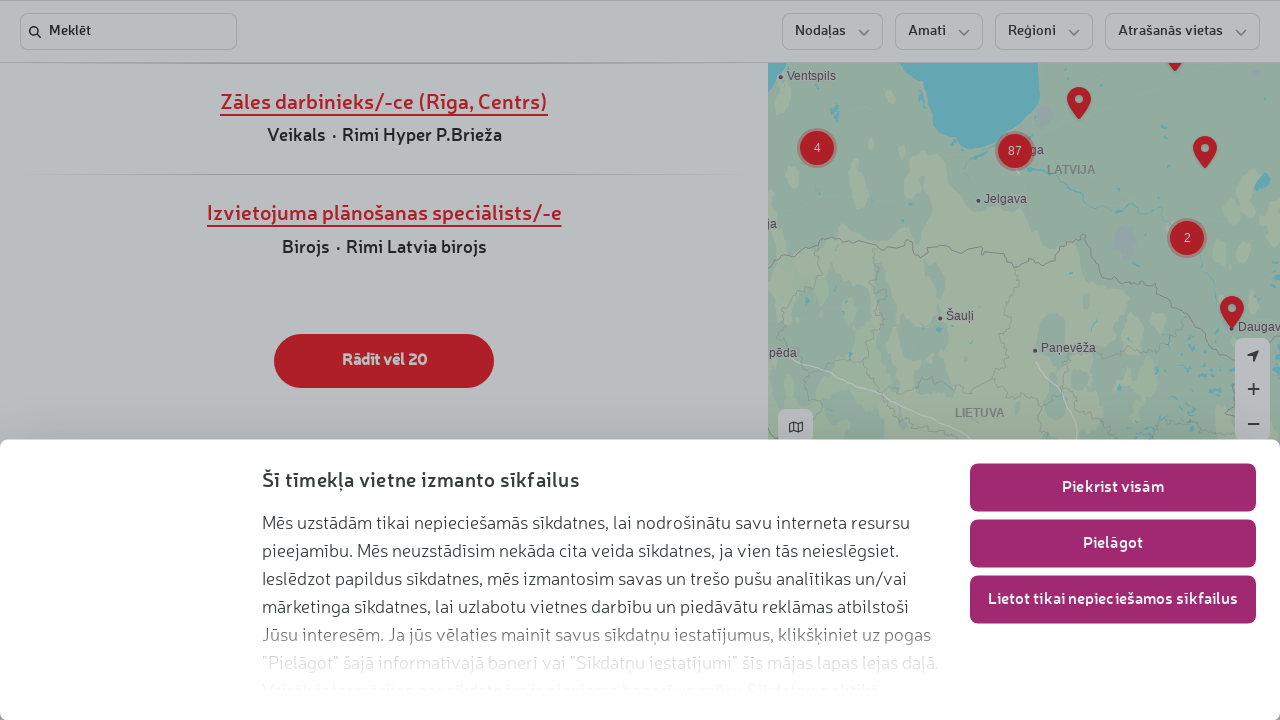

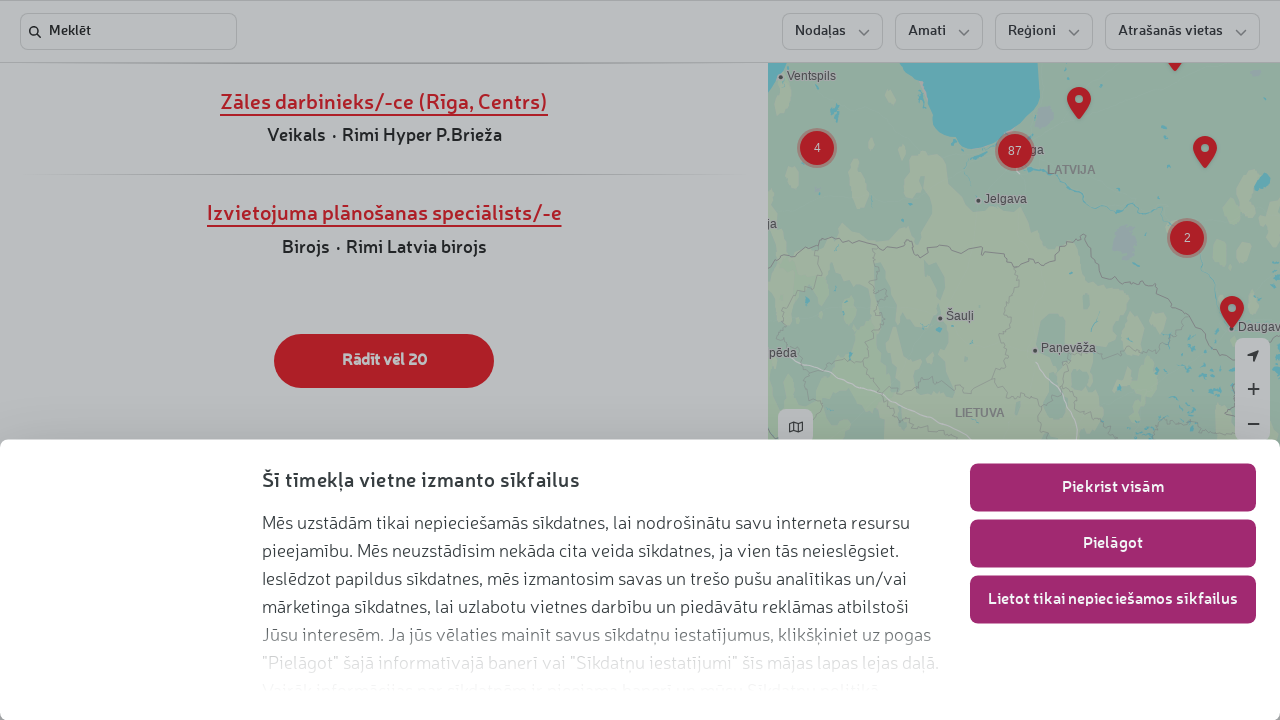